Tests window handling by clicking a button that opens a new window, switching to the new window to read text, then switching back to the main window.

Starting URL: https://demo.automationtesting.in/Windows.html

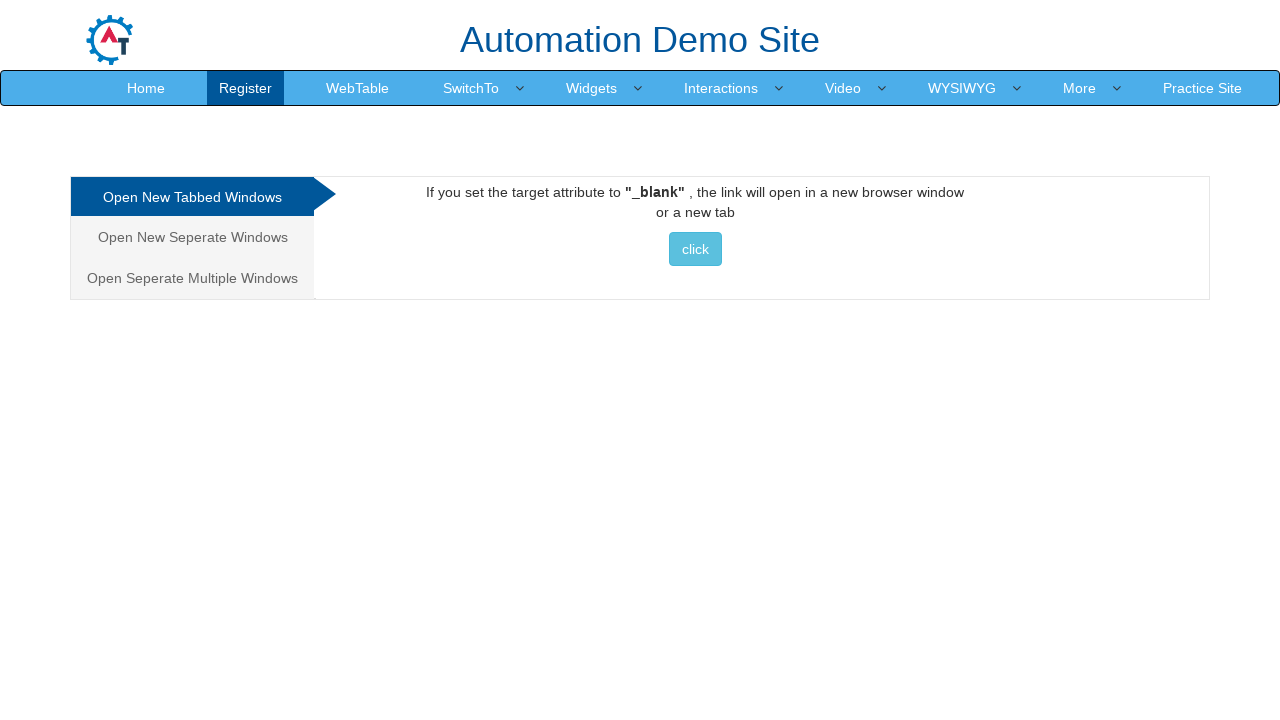

Clicked button to open new window at (695, 249) on button.btn.btn-info
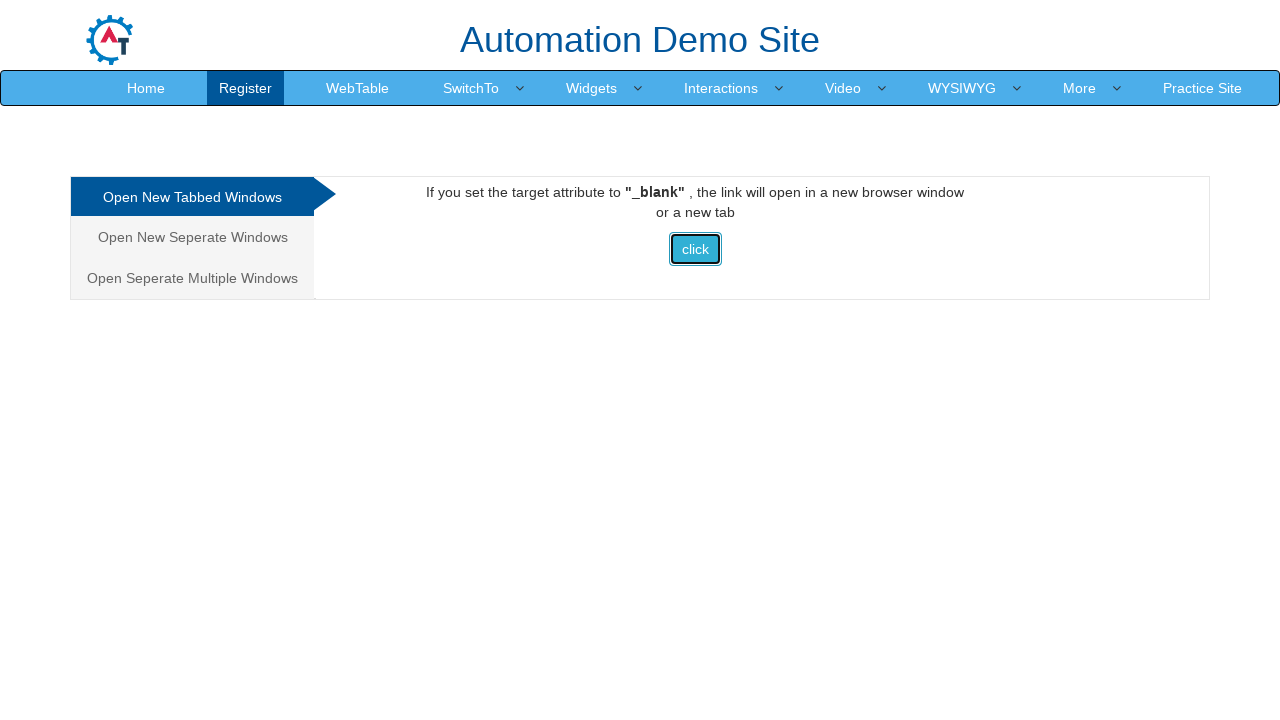

New window opened and captured
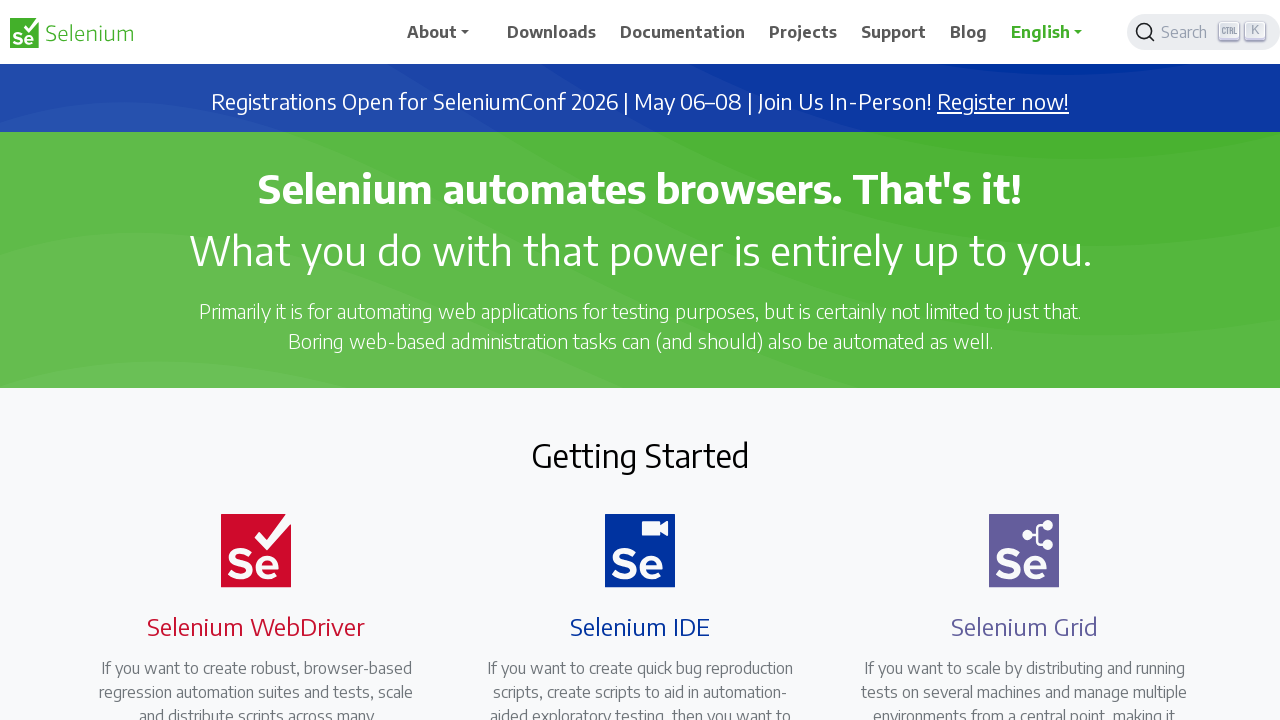

New window loaded with expected content selector
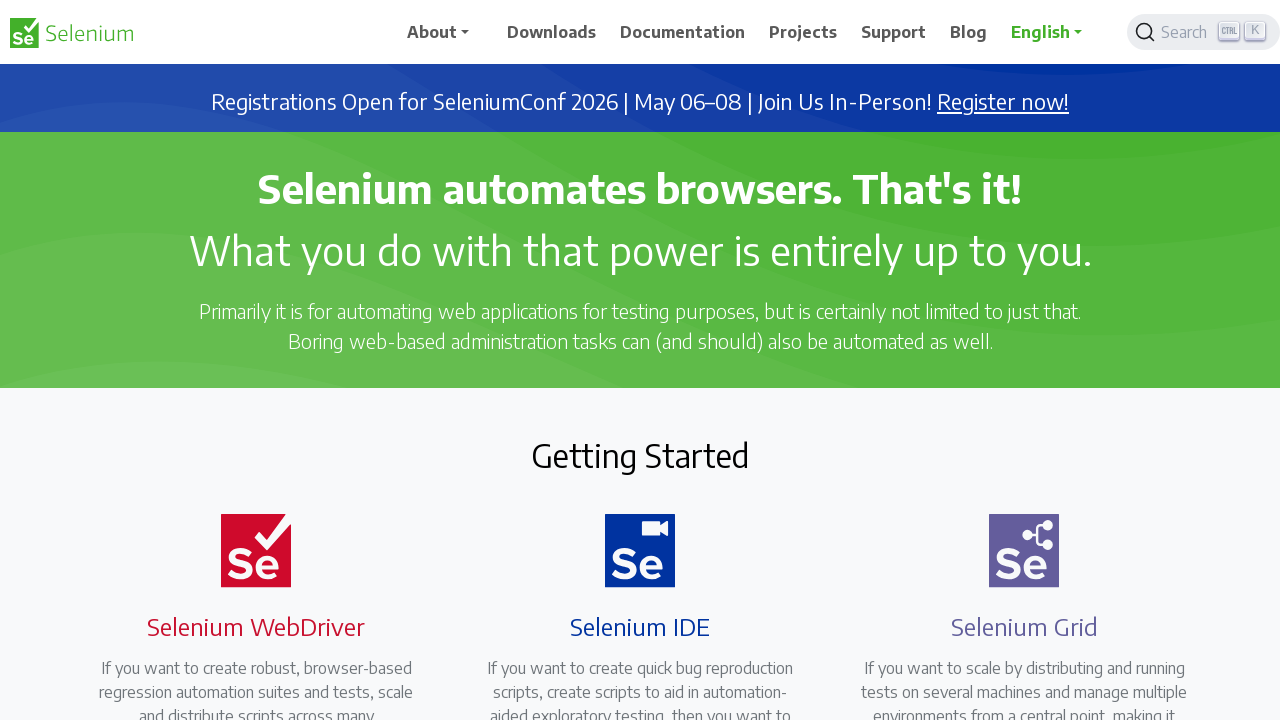

Switched back to main window and verified main page content
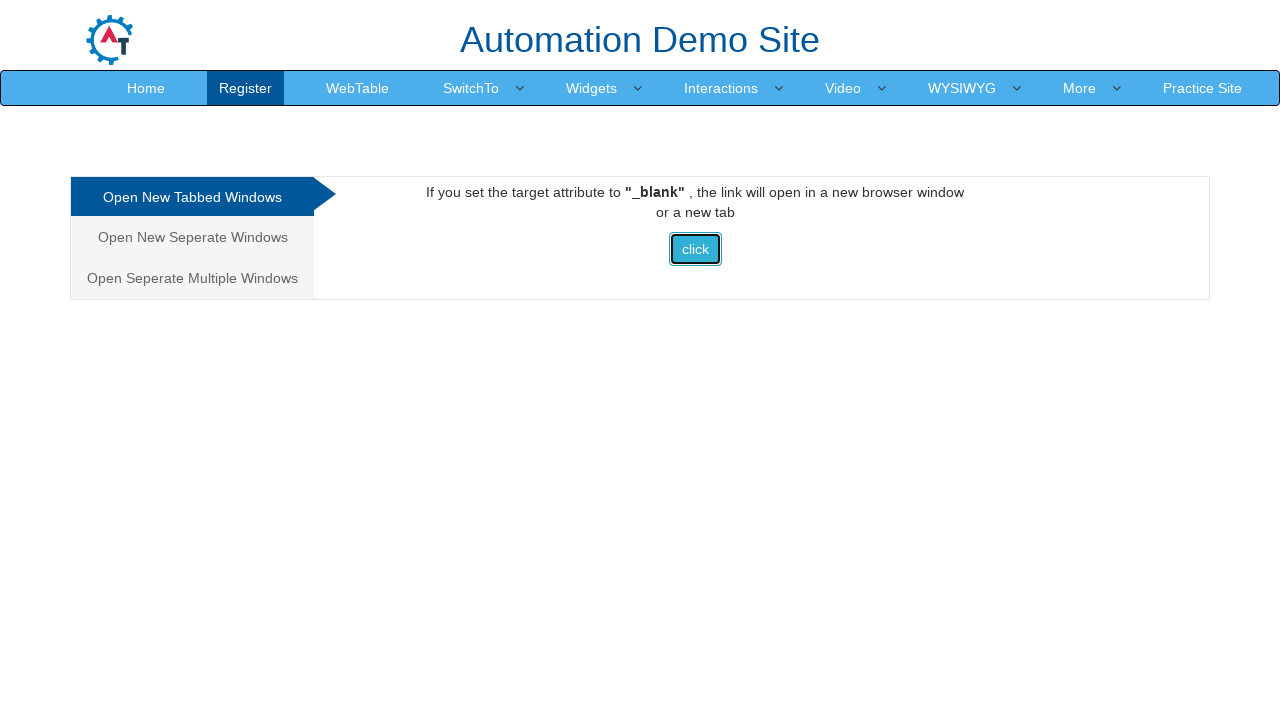

Closed the new window
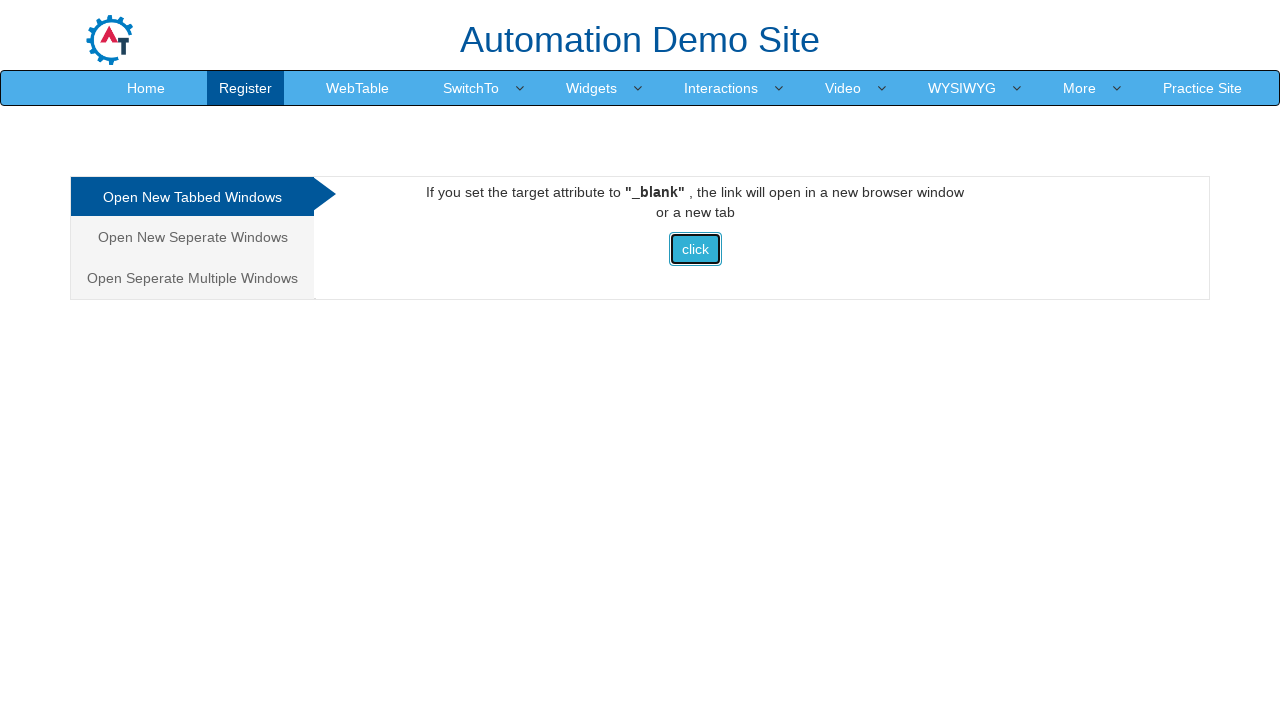

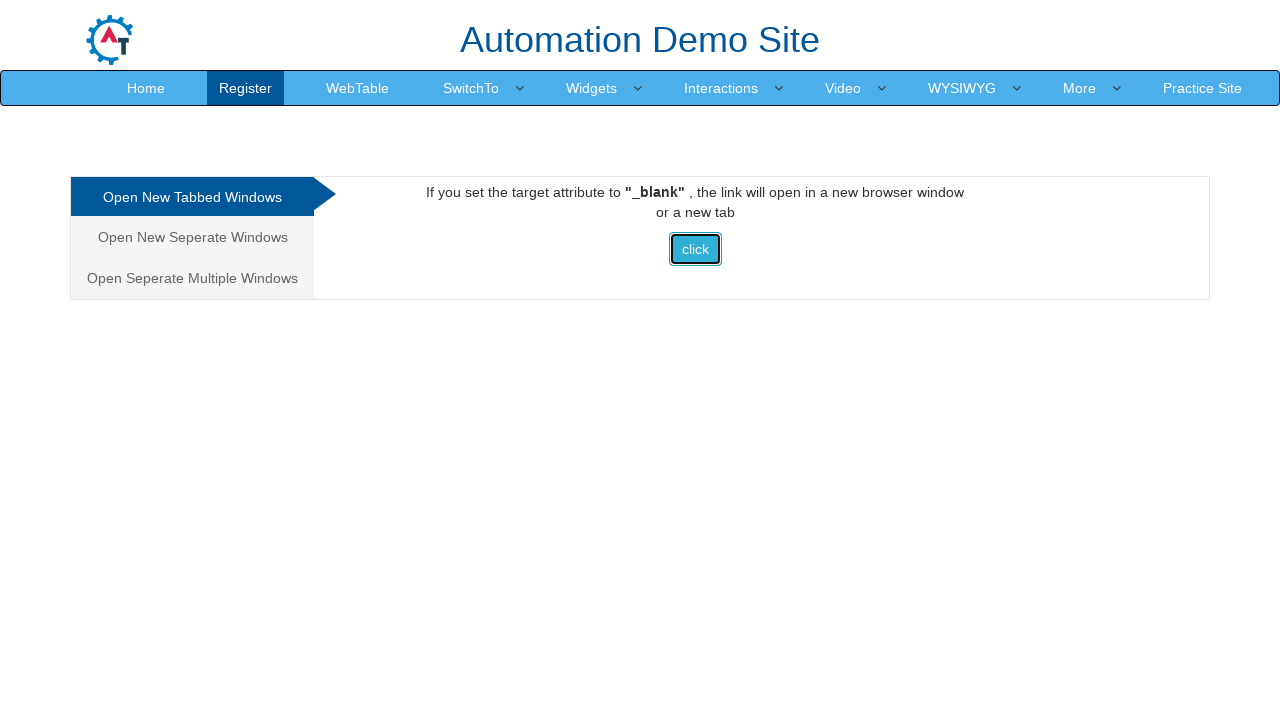